Tests radio button functionality on the MaterializeCSS demo page by clicking on a radio button (the green option) and verifying it can be selected.

Starting URL: https://materializecss.com/radio-buttons.html

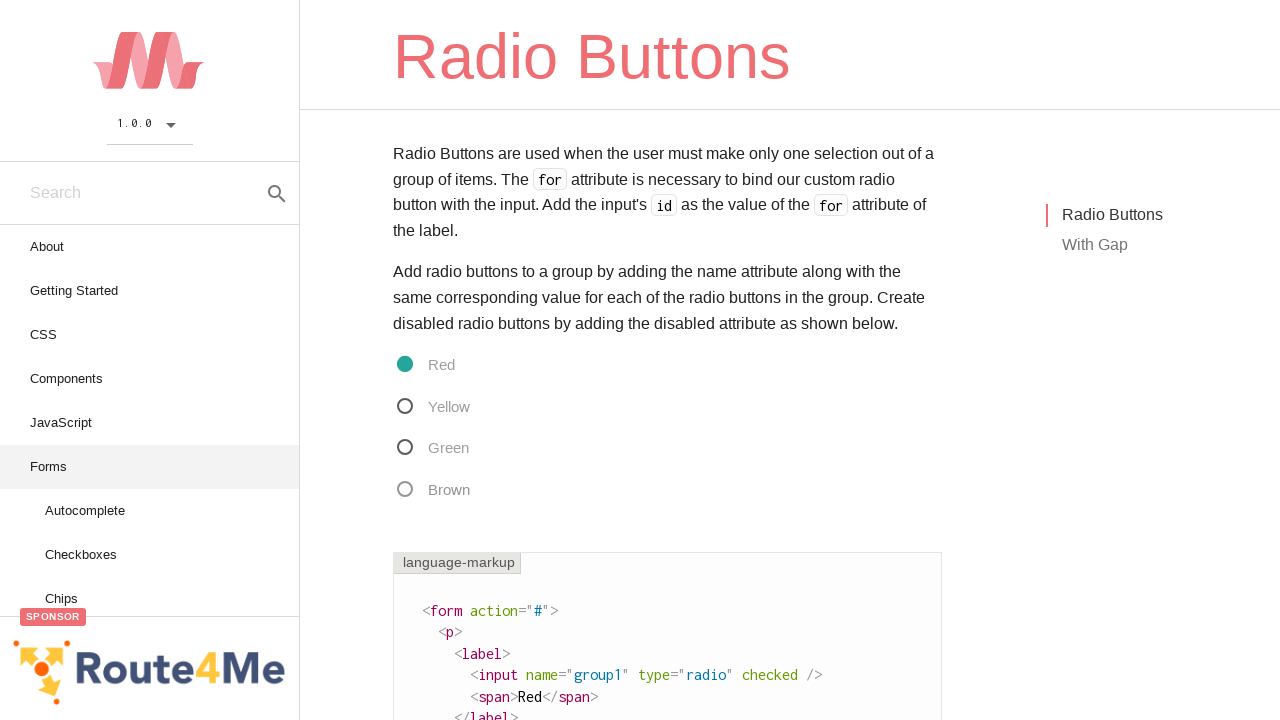

Clicked the green radio button option at (431, 448) on xpath=//*[@id='radio']/form/p[3]/label/span
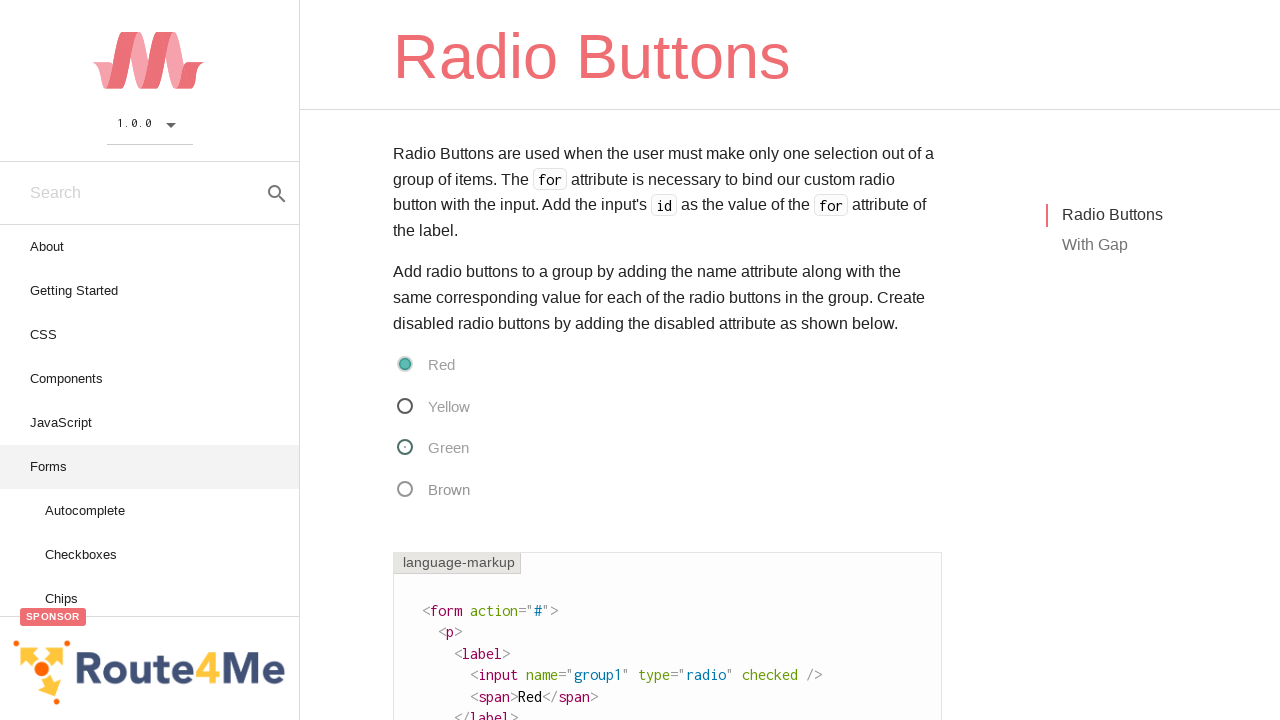

Waited 1 second for radio button selection to register
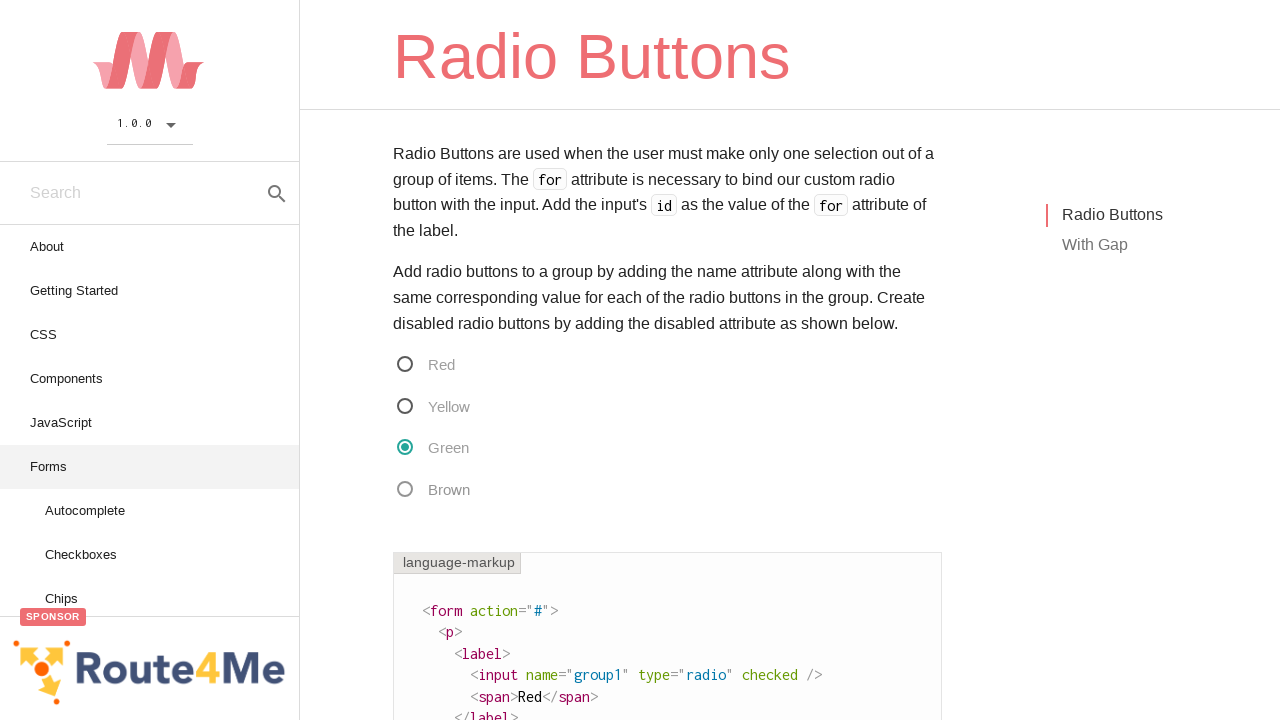

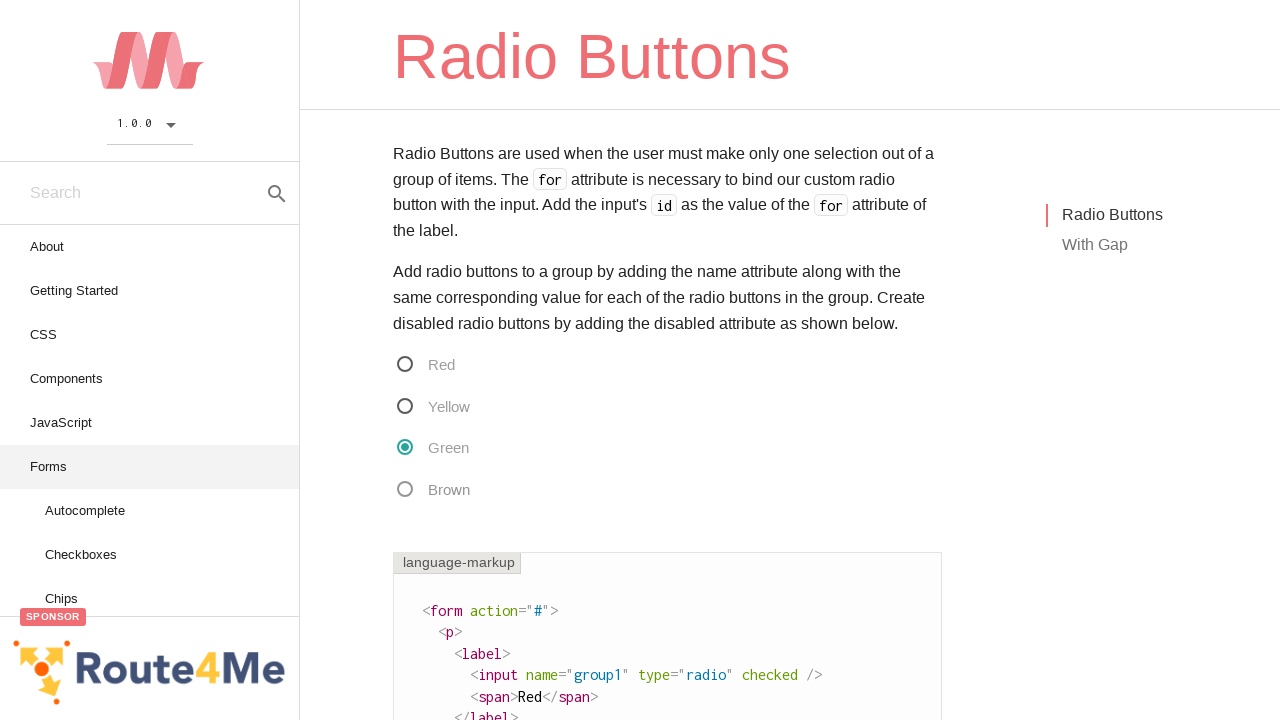